Tests opening a new tab by clicking the tab button, then verifies the sample heading text is visible on the new tab.

Starting URL: https://demoqa.com/browser-windows

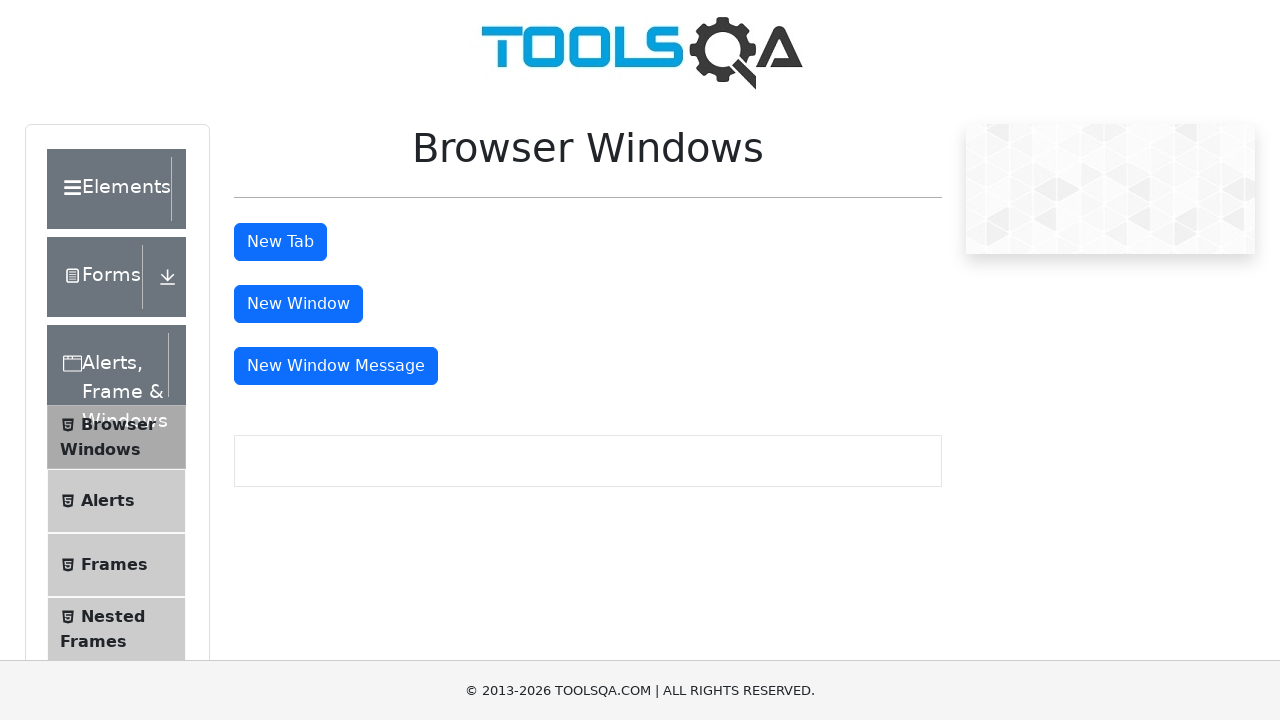

Clicked tab button to open new tab at (280, 242) on #tabButton
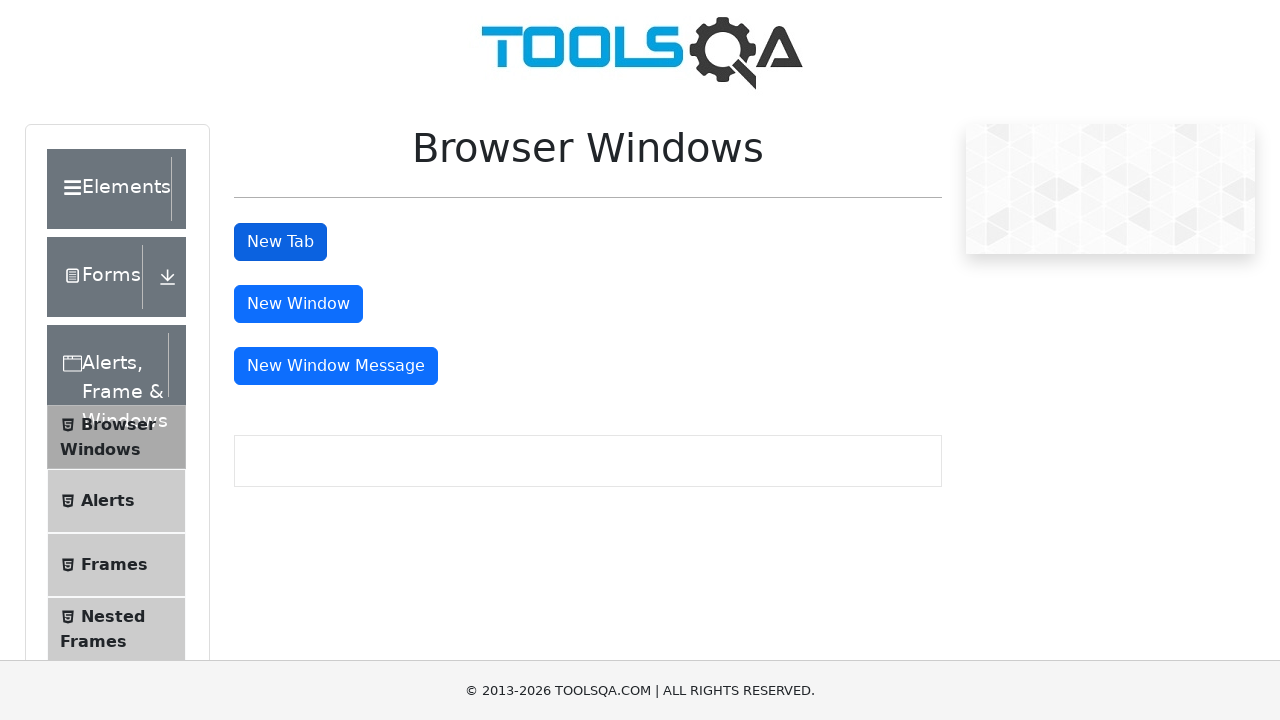

New tab opened and page object obtained
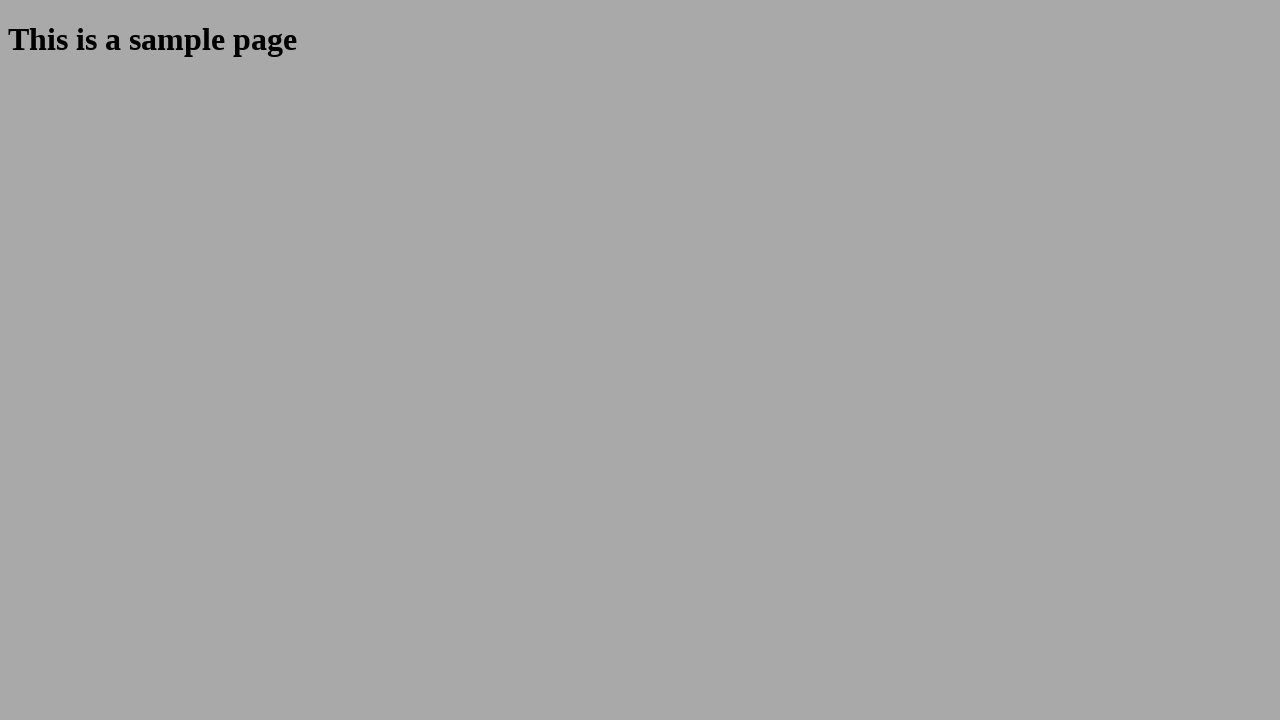

Sample heading element loaded on new tab
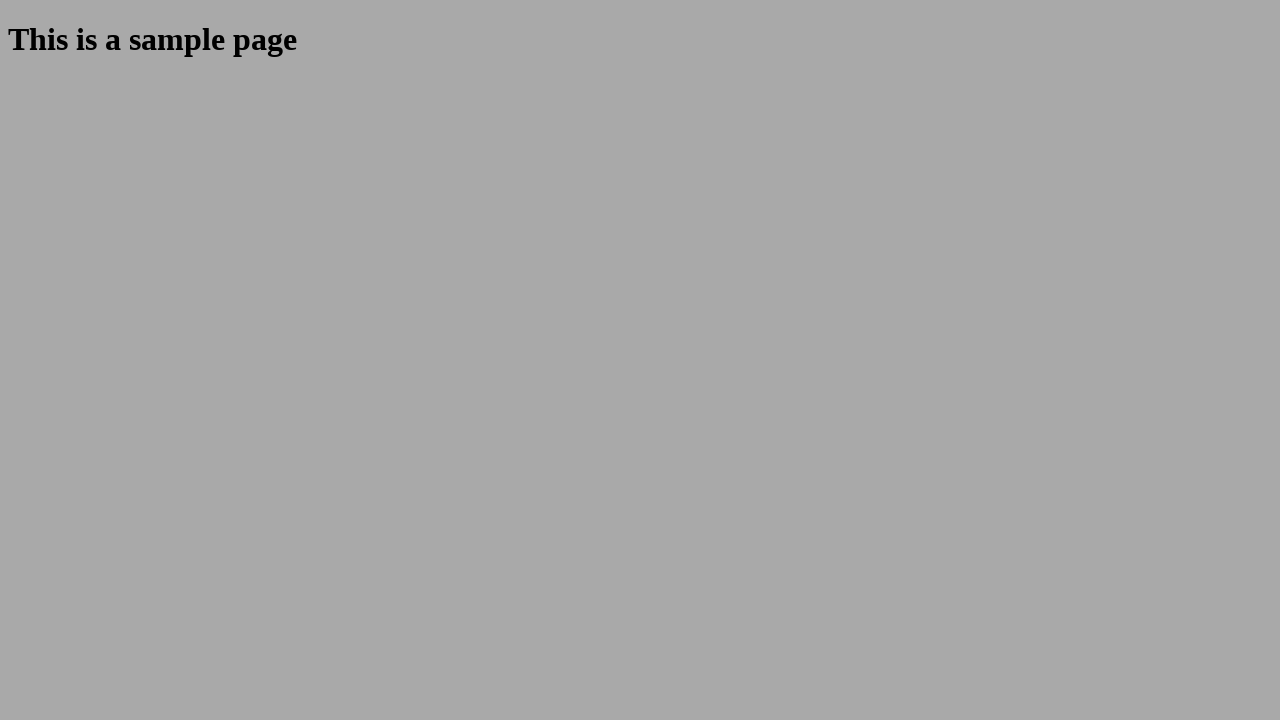

Verified sample heading text is visible on new tab
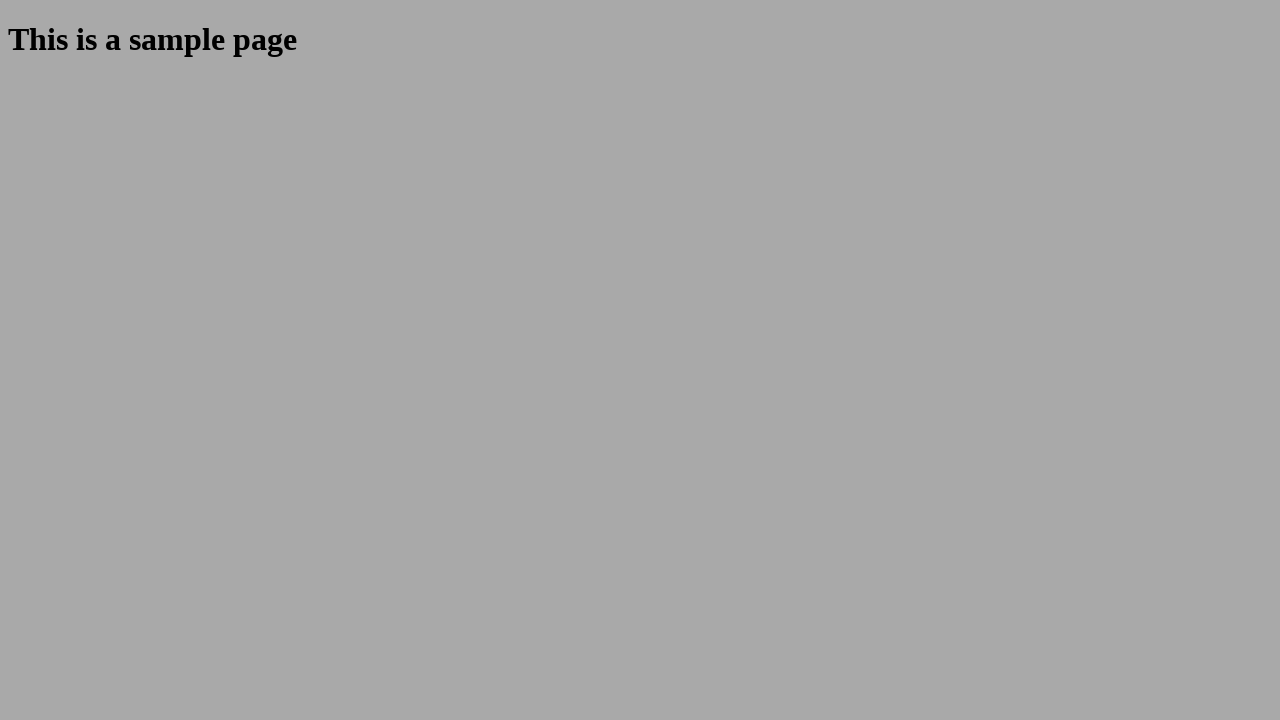

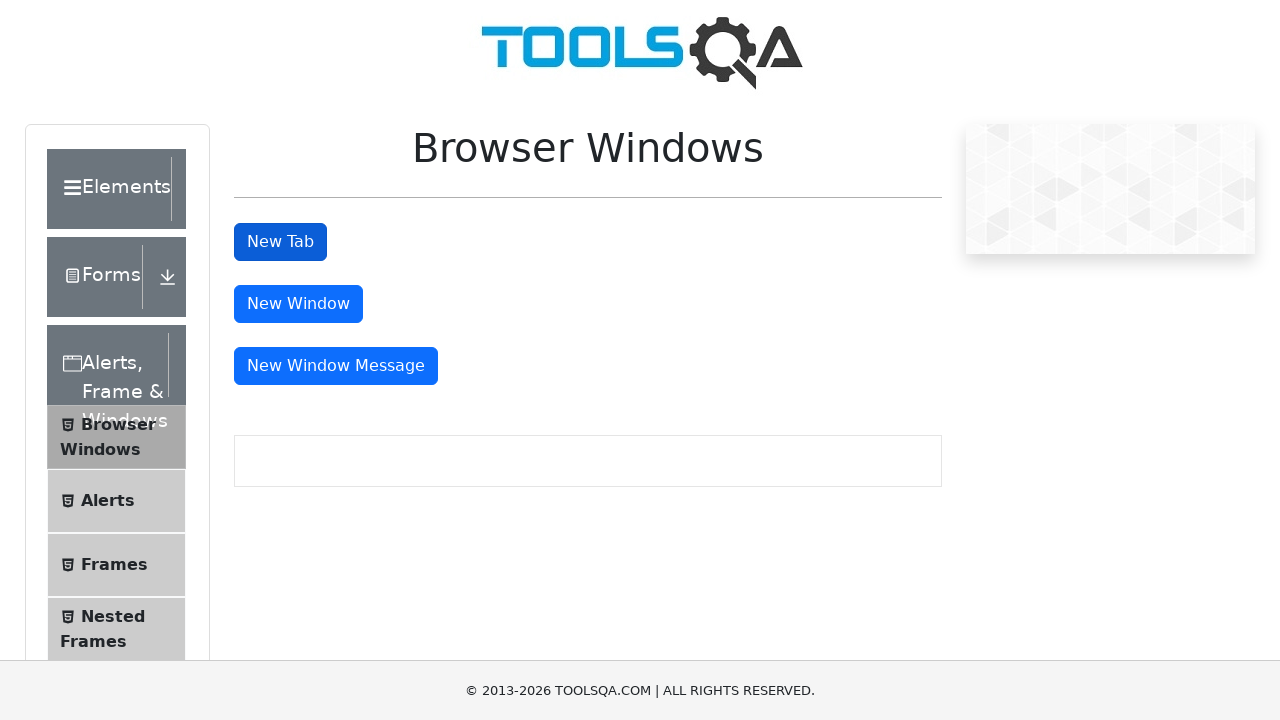